Tests explicit wait functionality by clicking on Example 1 link, starting the loading process, and waiting for the hidden element to become clickable

Starting URL: https://the-internet.herokuapp.com/dynamic_loading

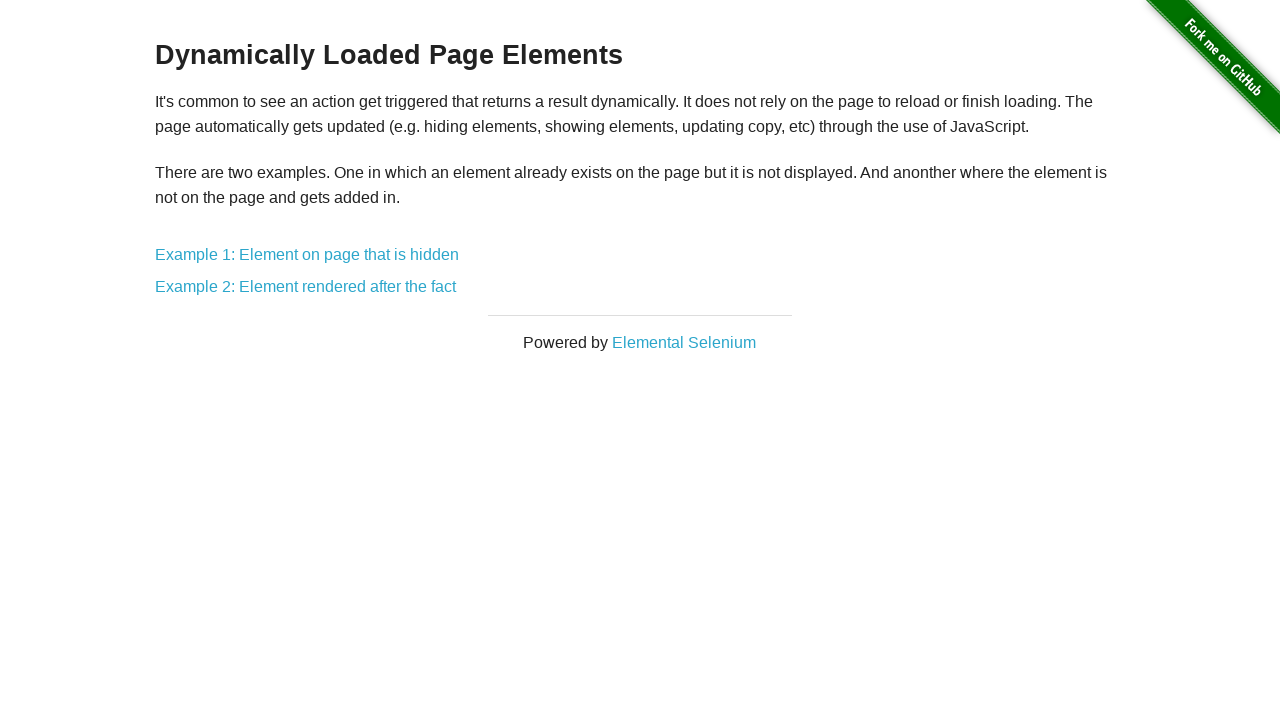

Clicked on Example 1 link to start dynamic loading test at (307, 255) on text=Example 1: Element on page that is hidden
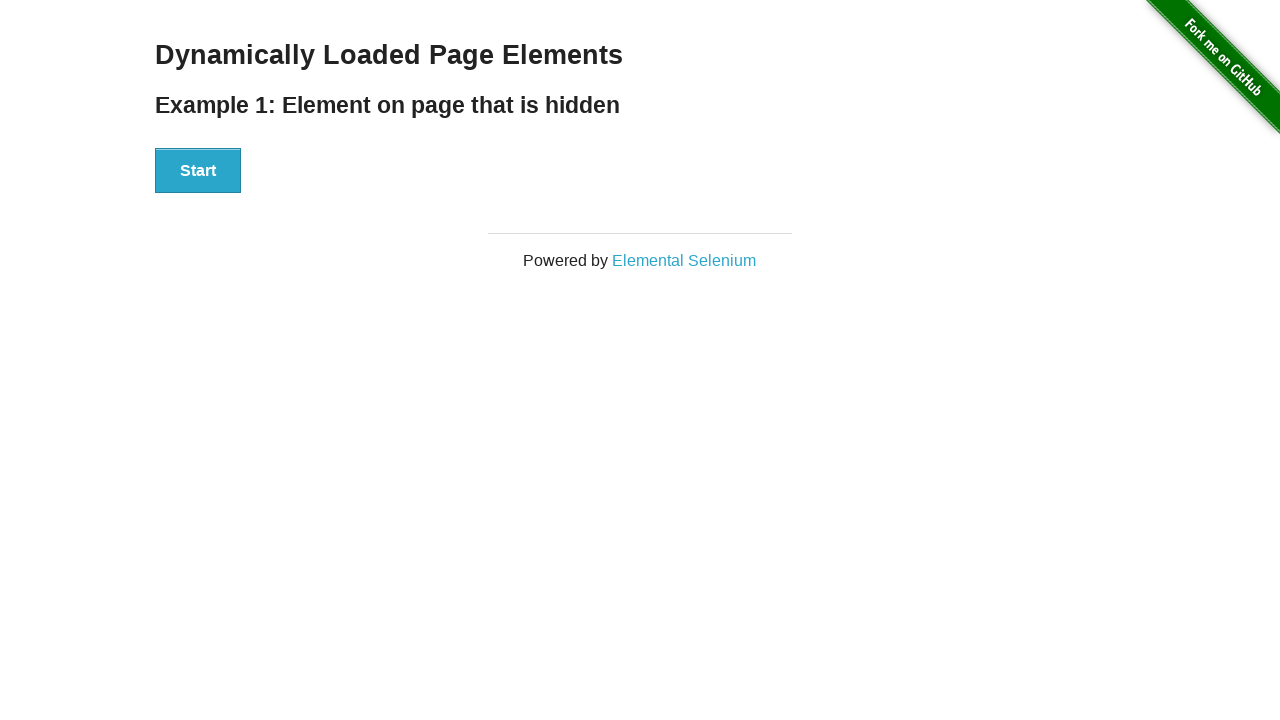

Clicked Start button to initiate loading process at (198, 171) on xpath=//button
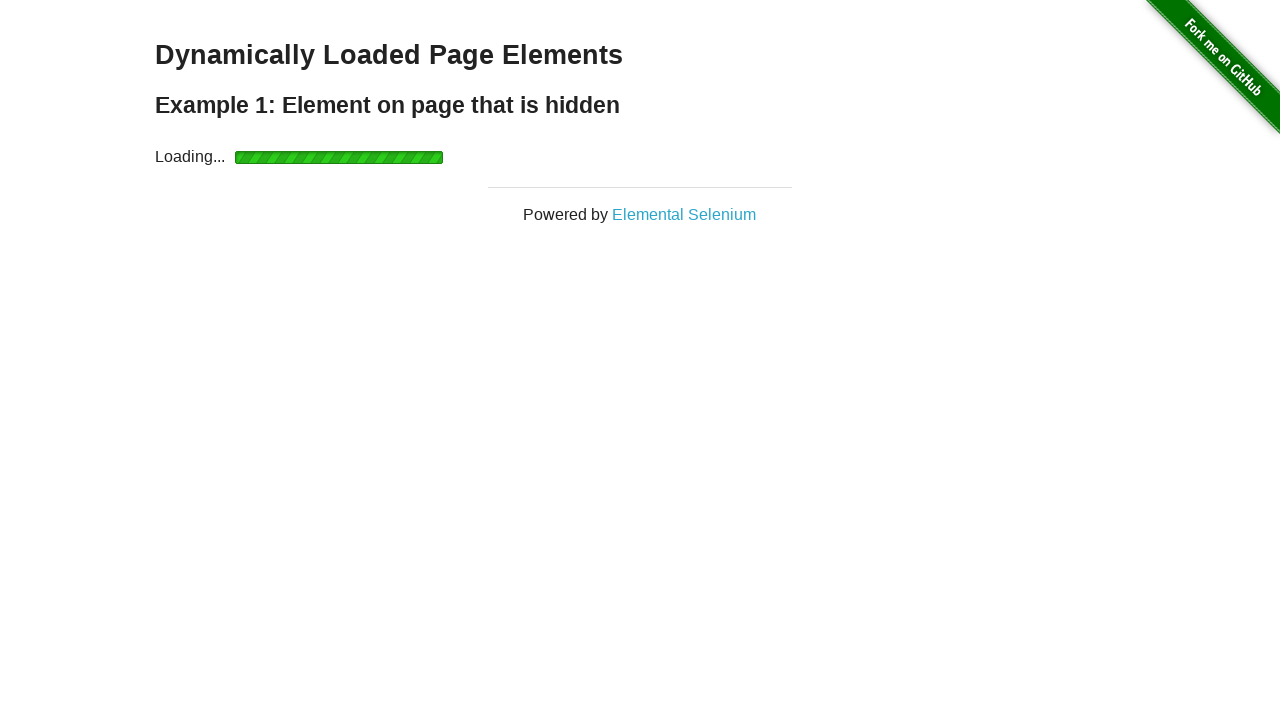

Waited for Hello World element to become visible after loading completed
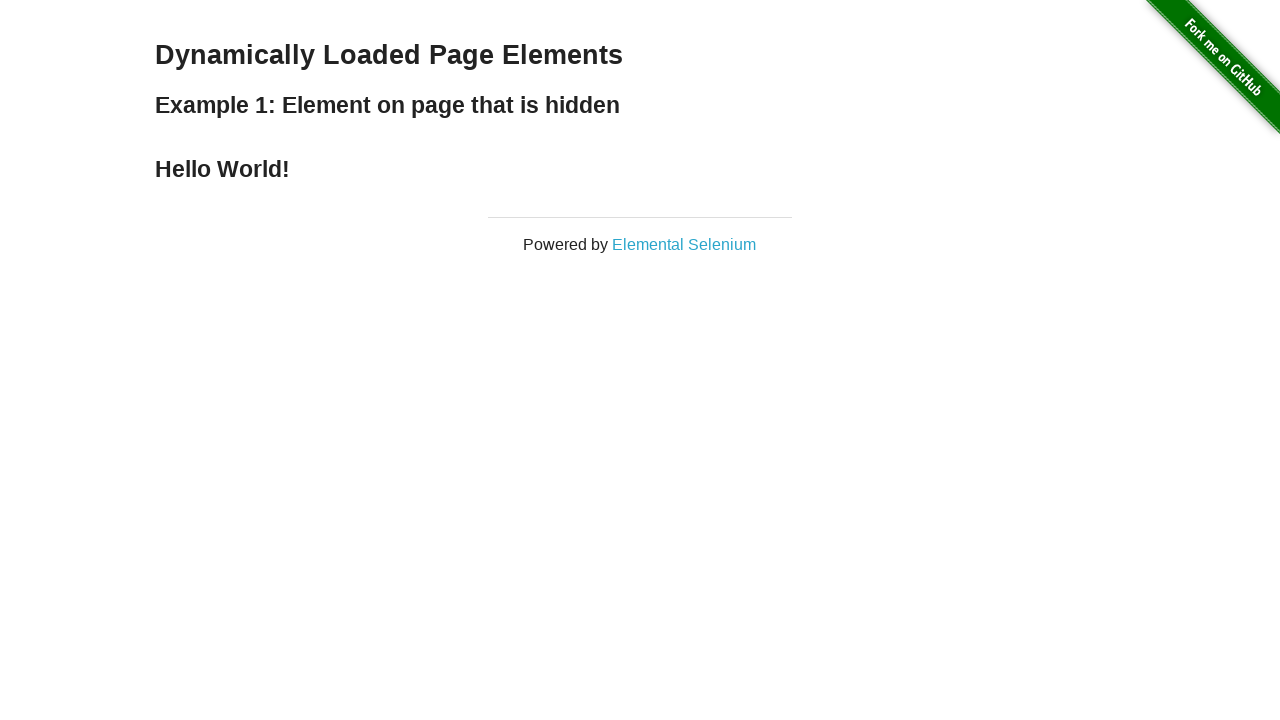

Clicked on the Hello World text element that was previously hidden at (640, 169) on xpath=//div[@id='finish']/h4
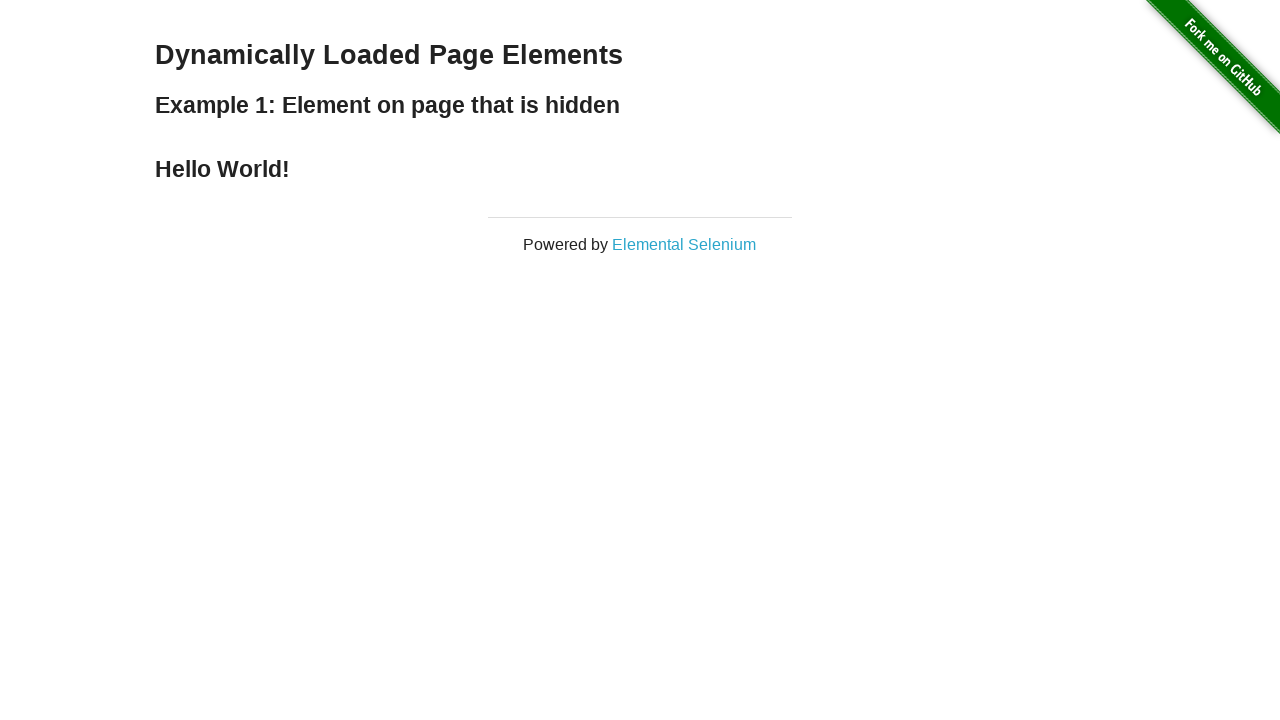

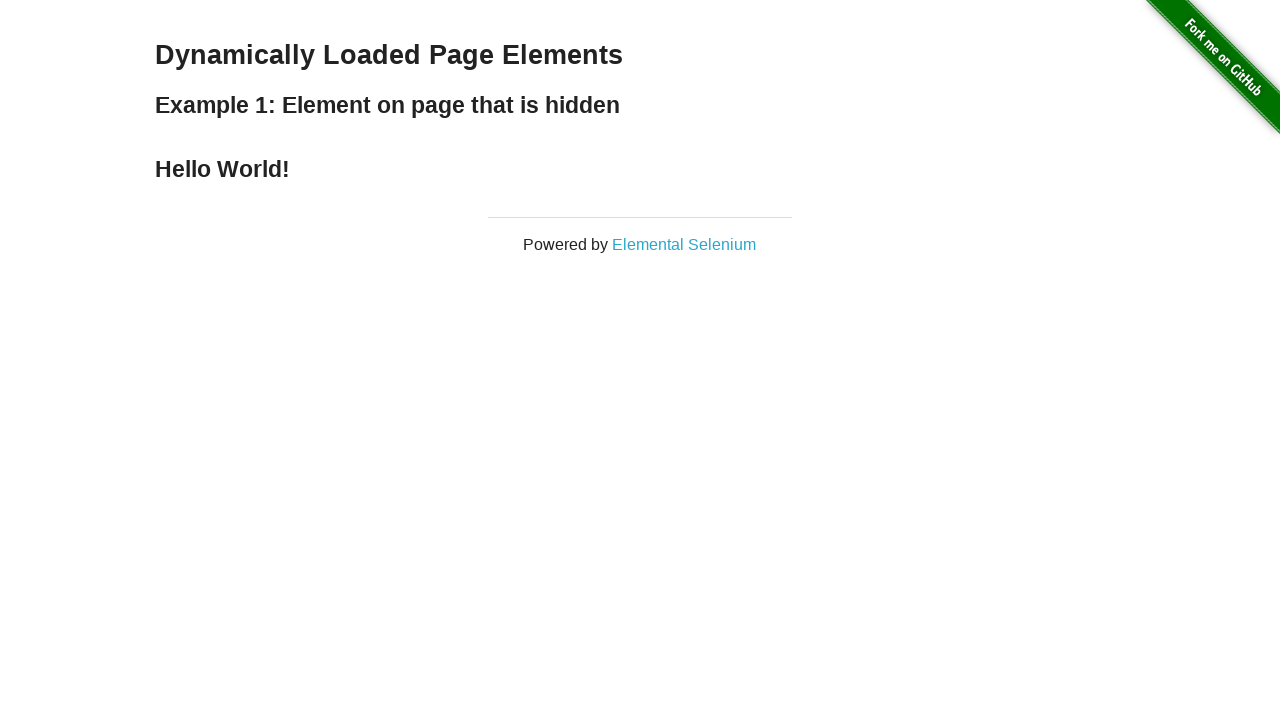